Tests initial page load and dismisses a popup on Goibibo flights page

Starting URL: https://www.goibibo.com/flights/

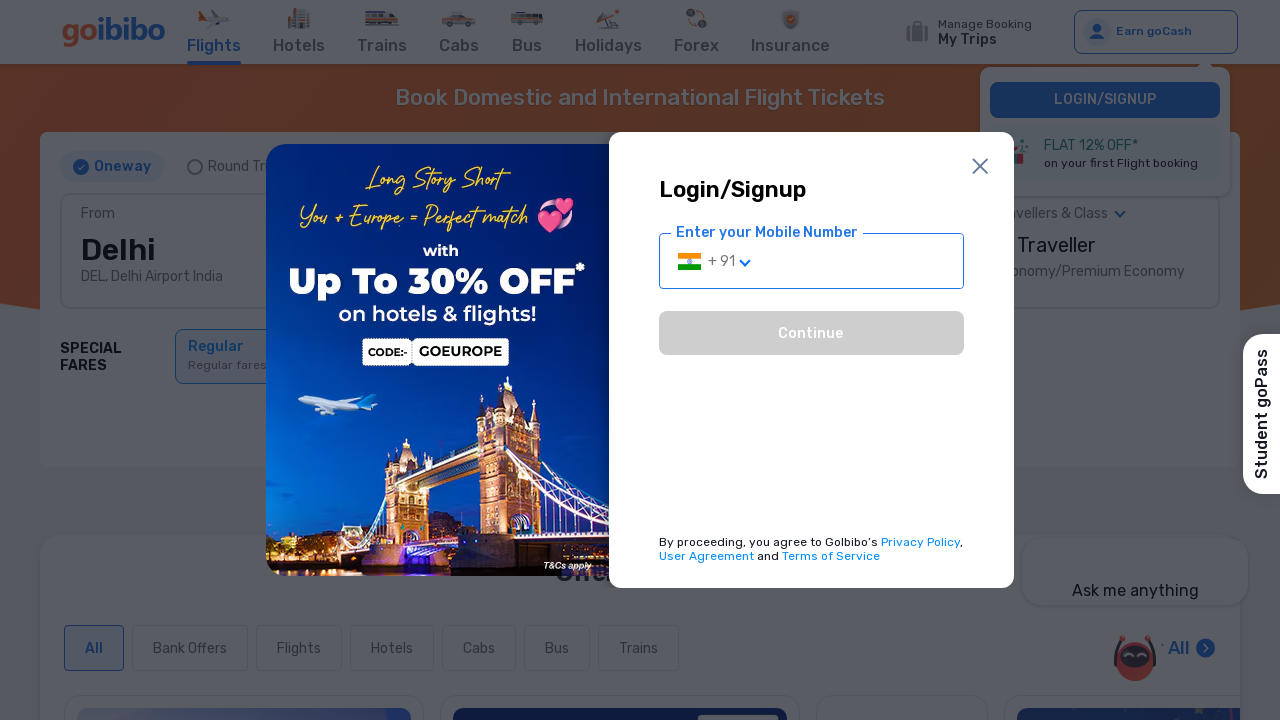

Clicked female radio button
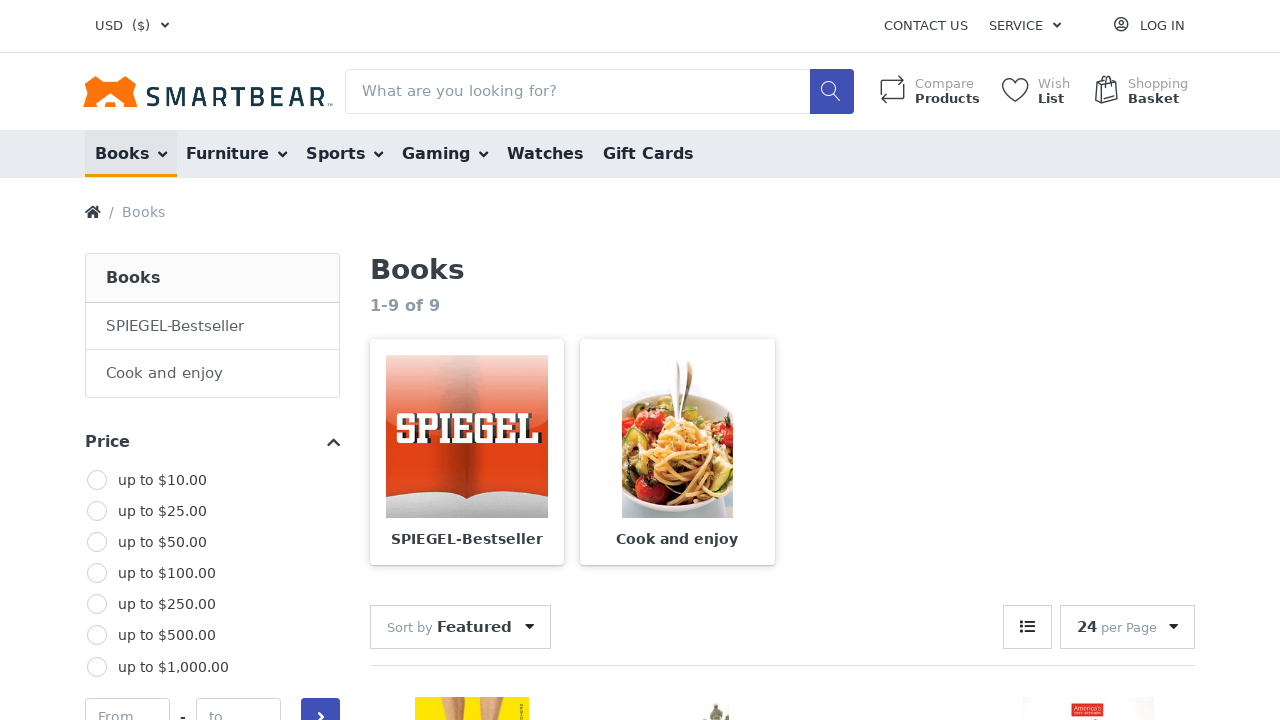

Checked English checkbox
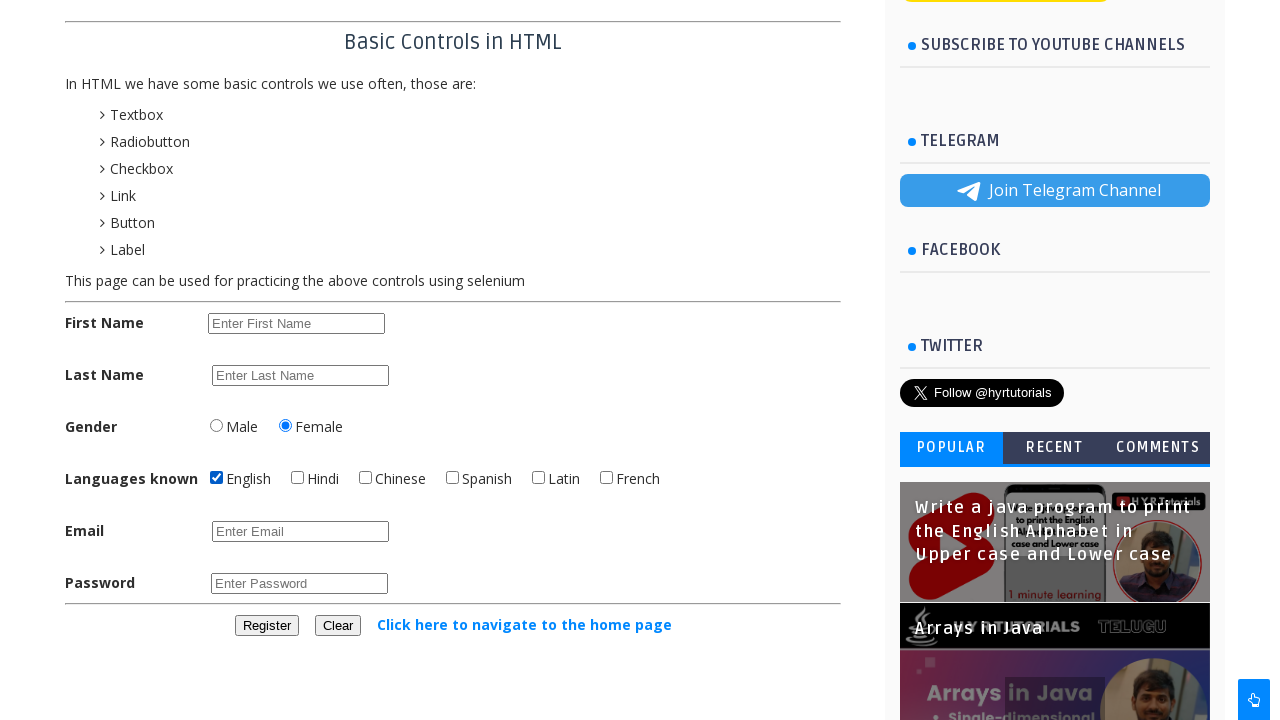

Located Hindi checkbox element
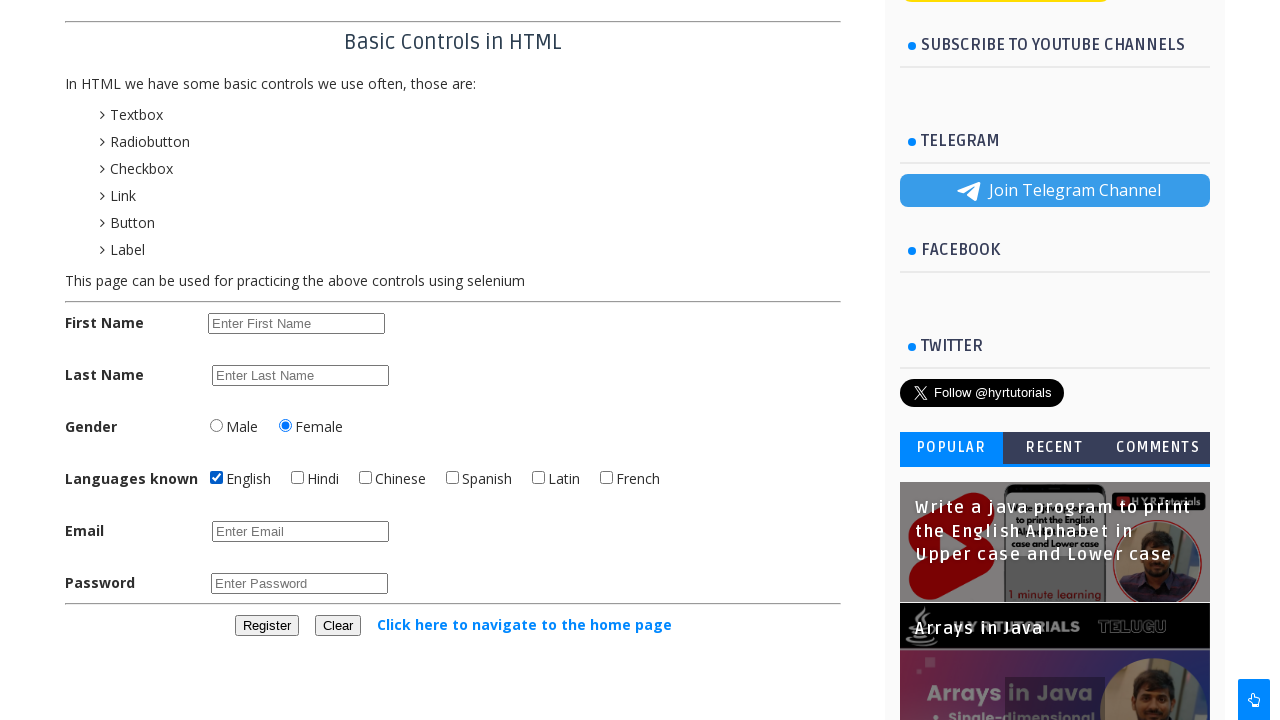

Clicked Hindi checkbox
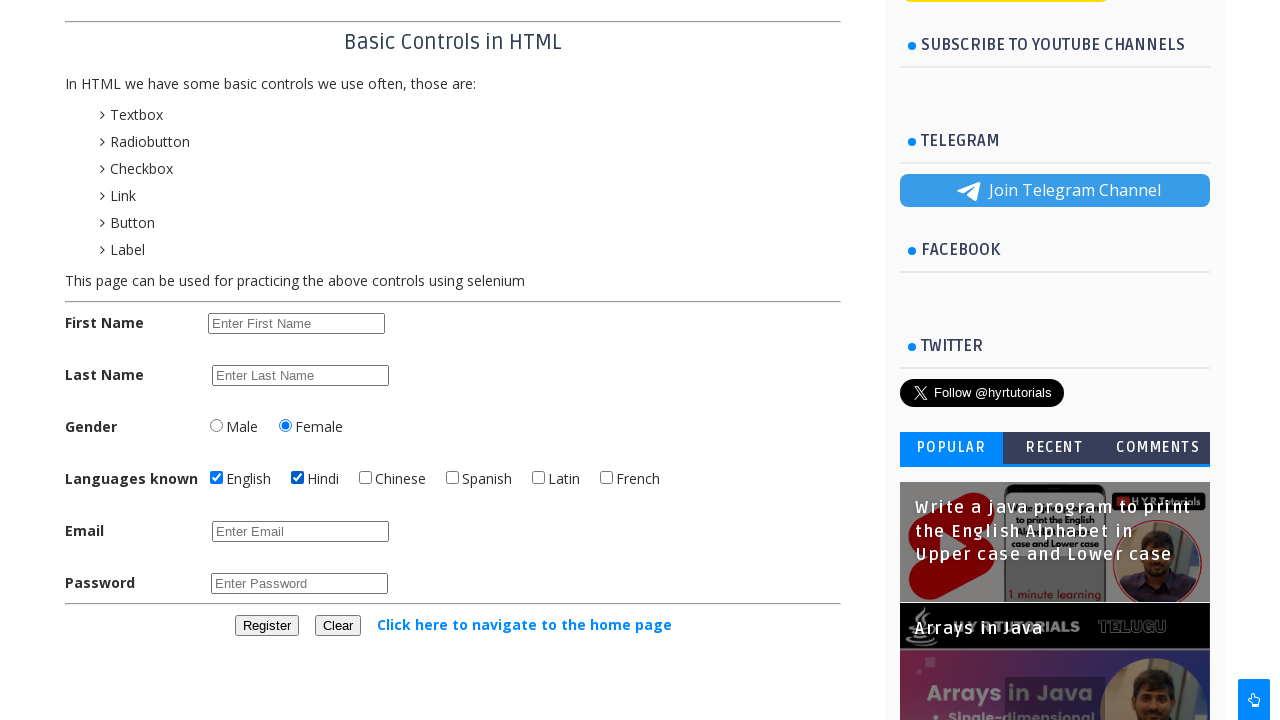

Unchecked Hindi checkbox
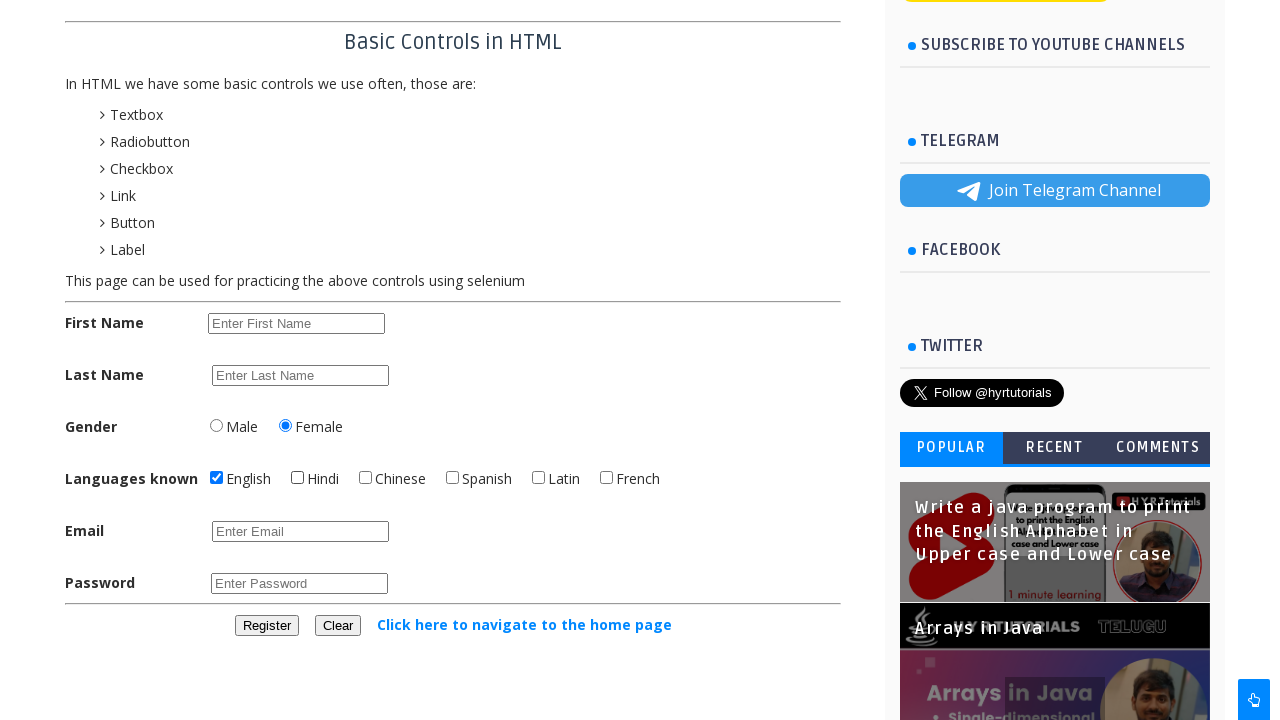

Clicked register button
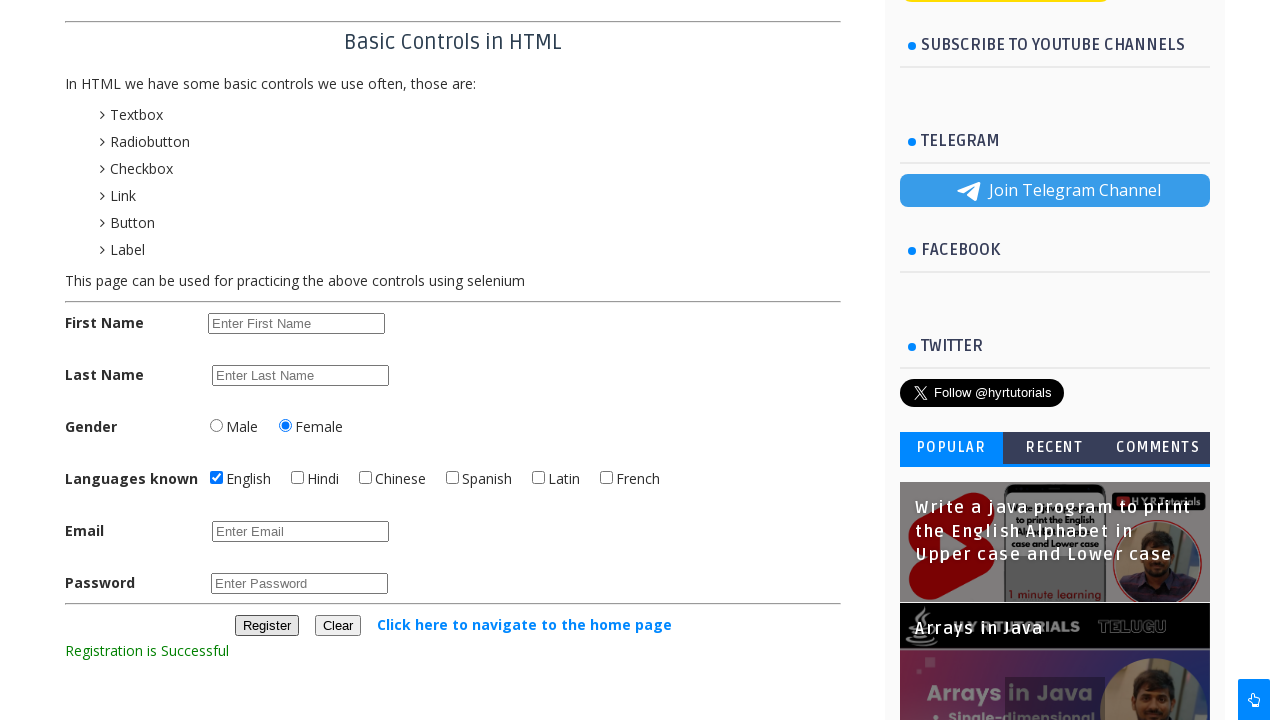

Clicked link to navigate to home page
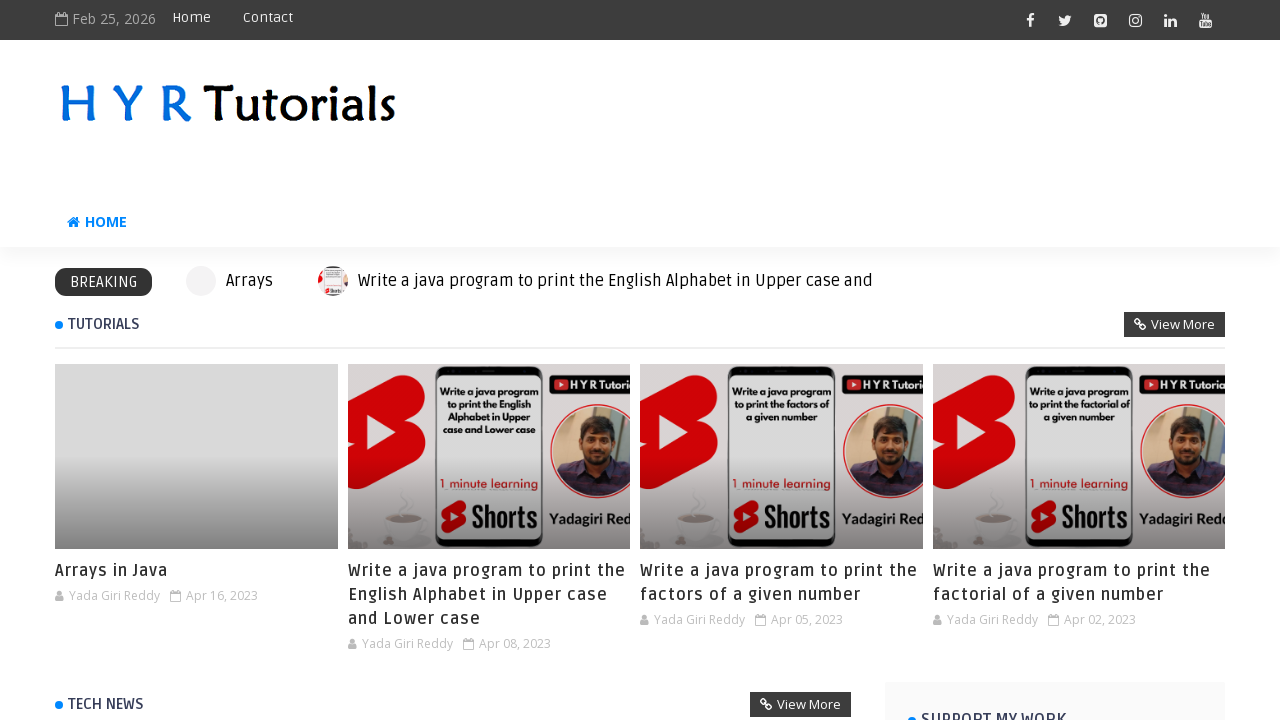

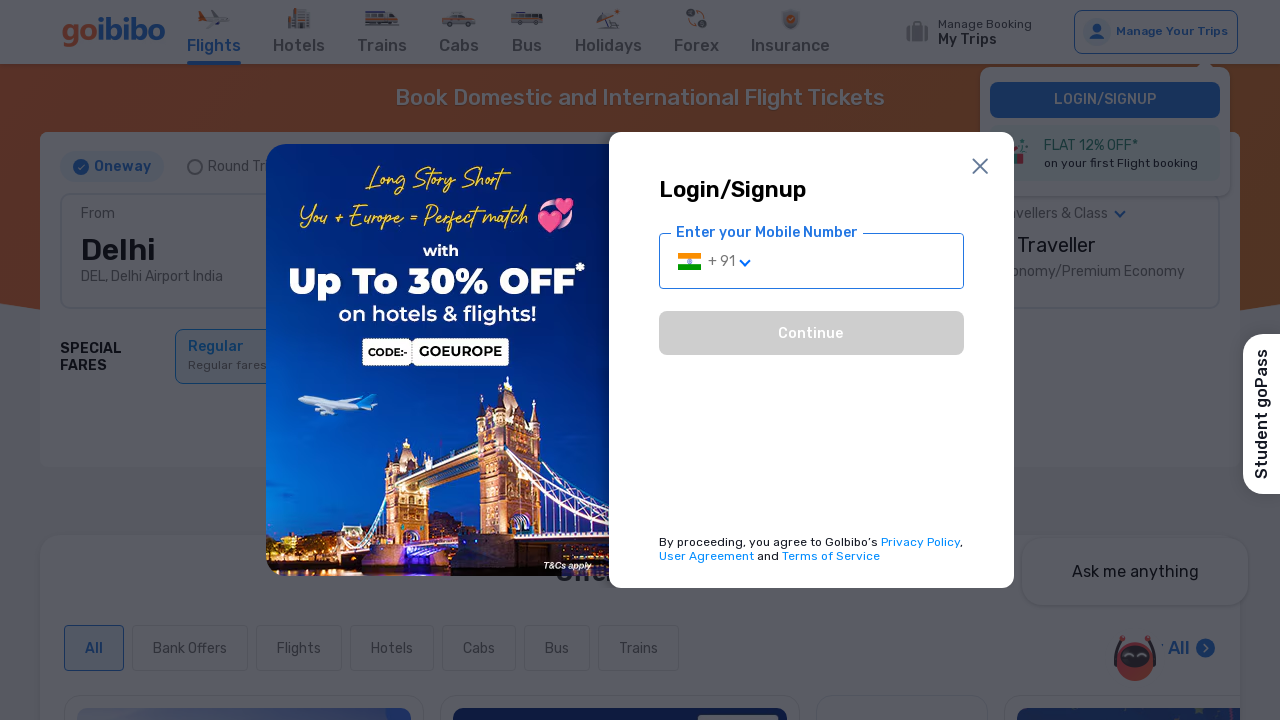